Tests domain availability search on registro.br by entering a domain name in the search field and submitting the query to check if the domain is available

Starting URL: https://registro.br/

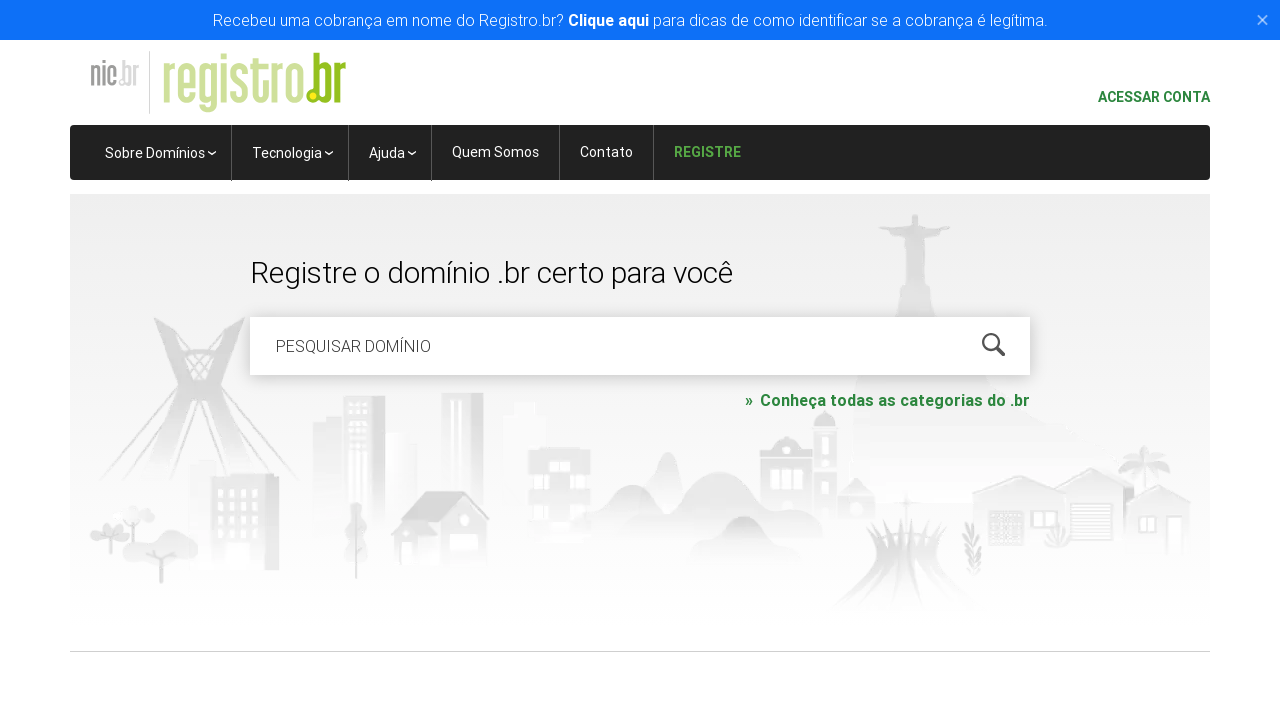

Located and cleared the domain search field on #is-avail-field
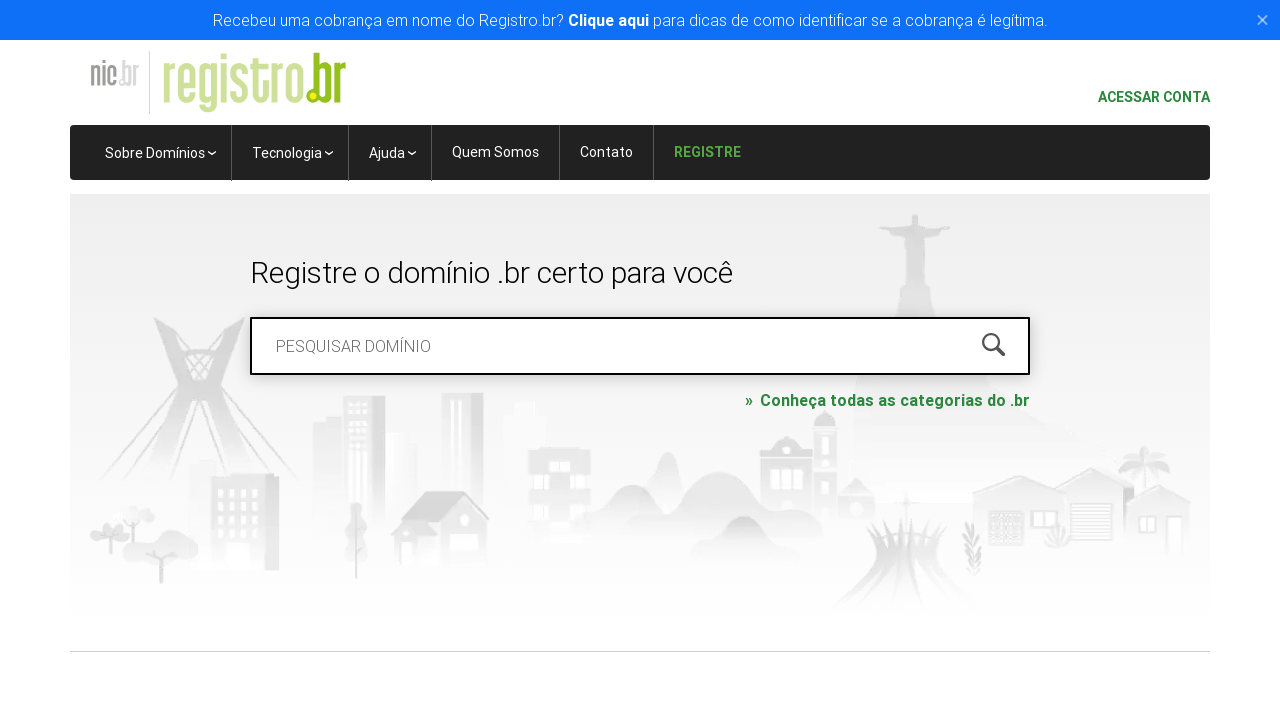

Entered domain name 'meusitedeteste.com.br' in search field on #is-avail-field
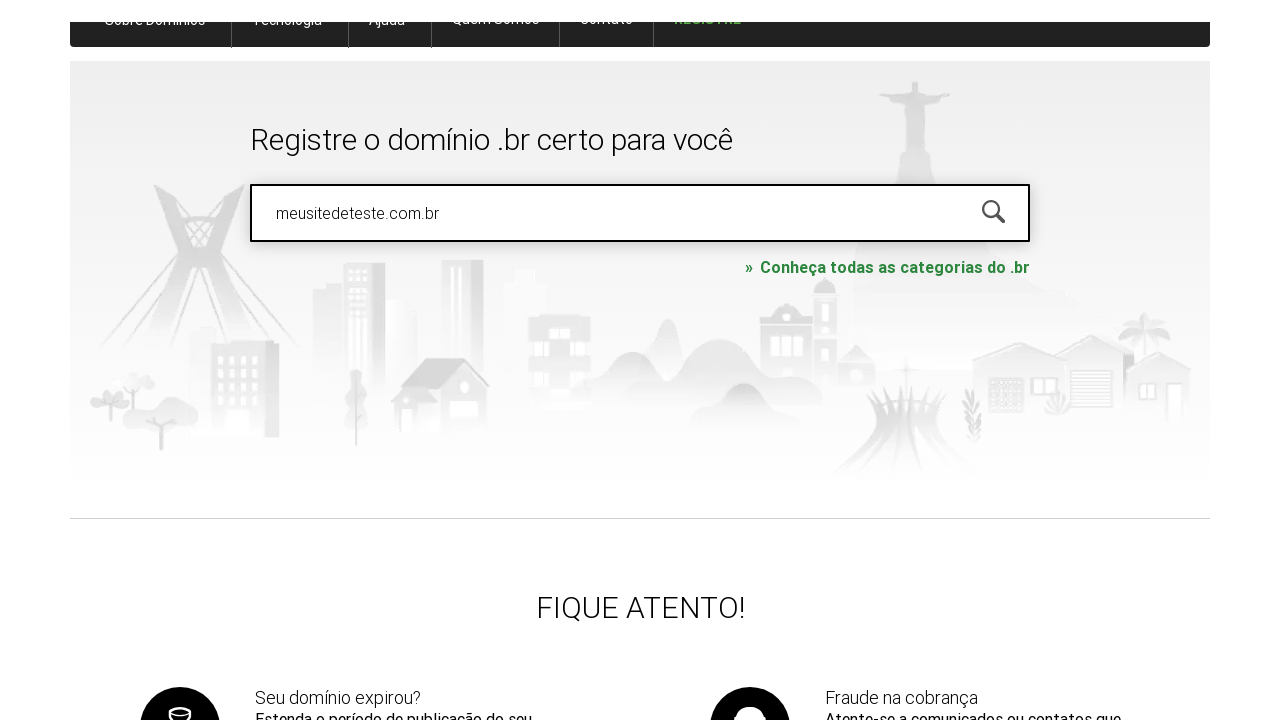

Pressed Enter to submit domain availability query on #is-avail-field
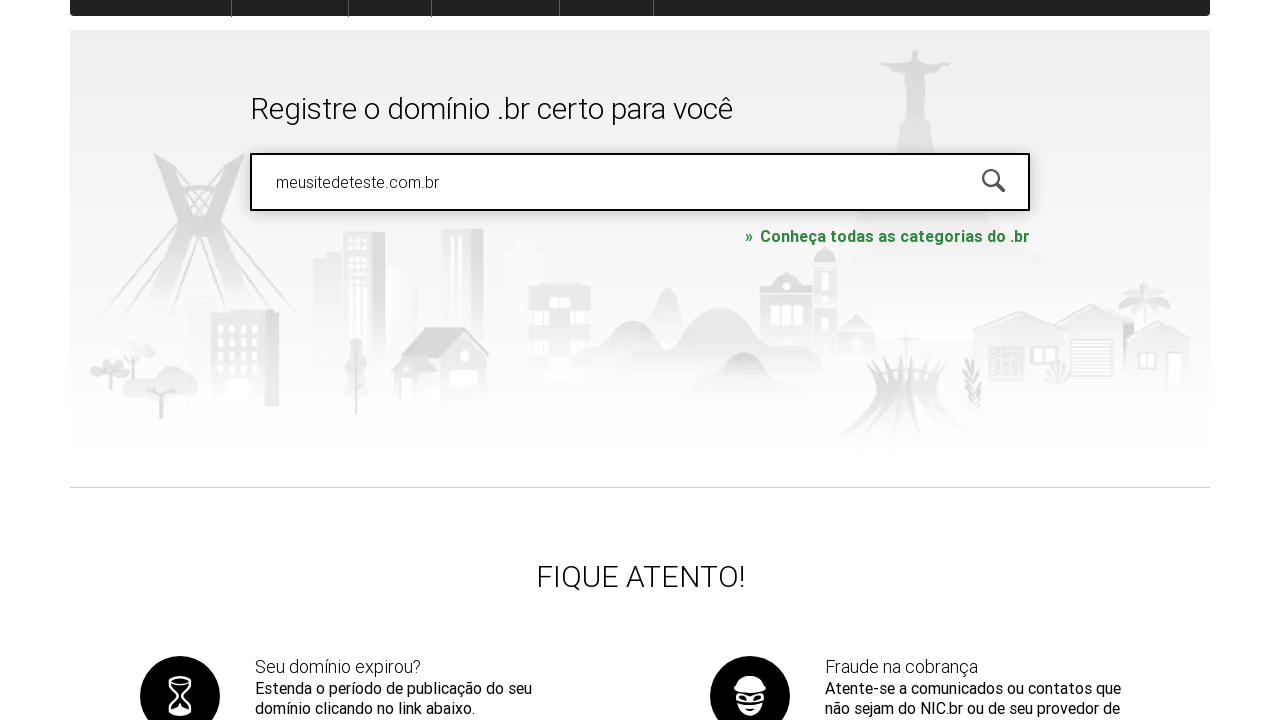

Domain availability search results loaded
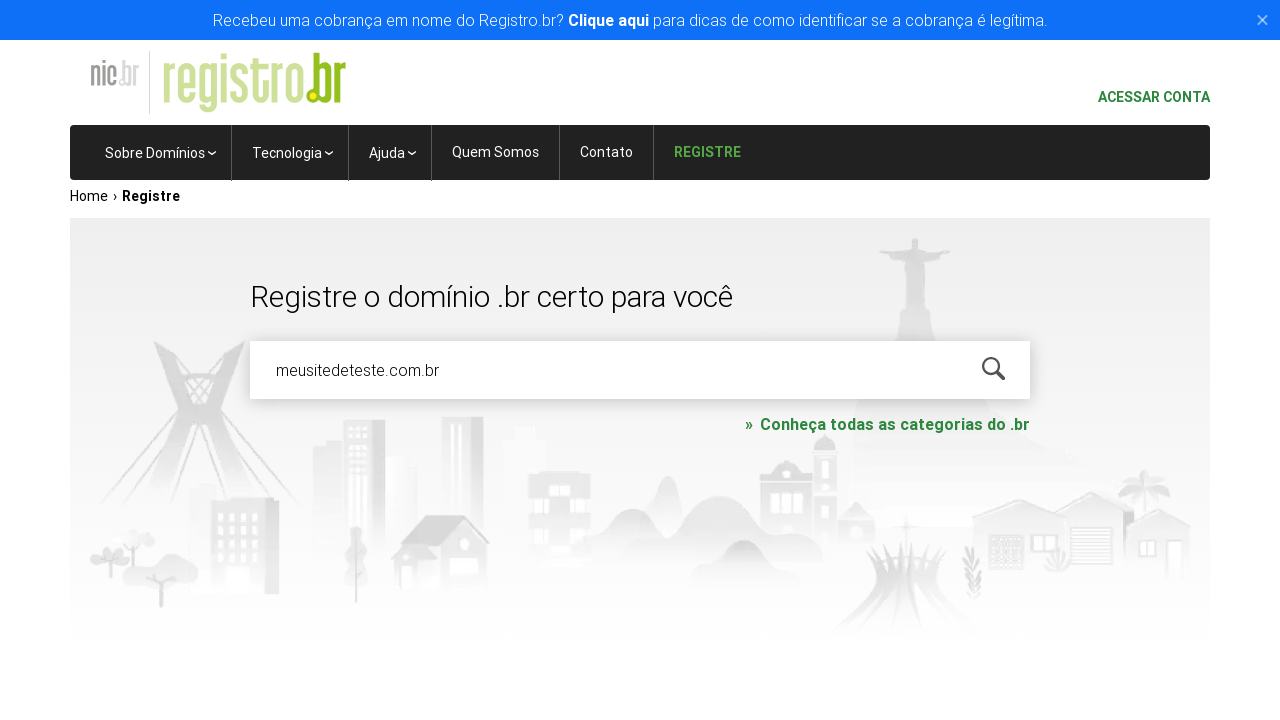

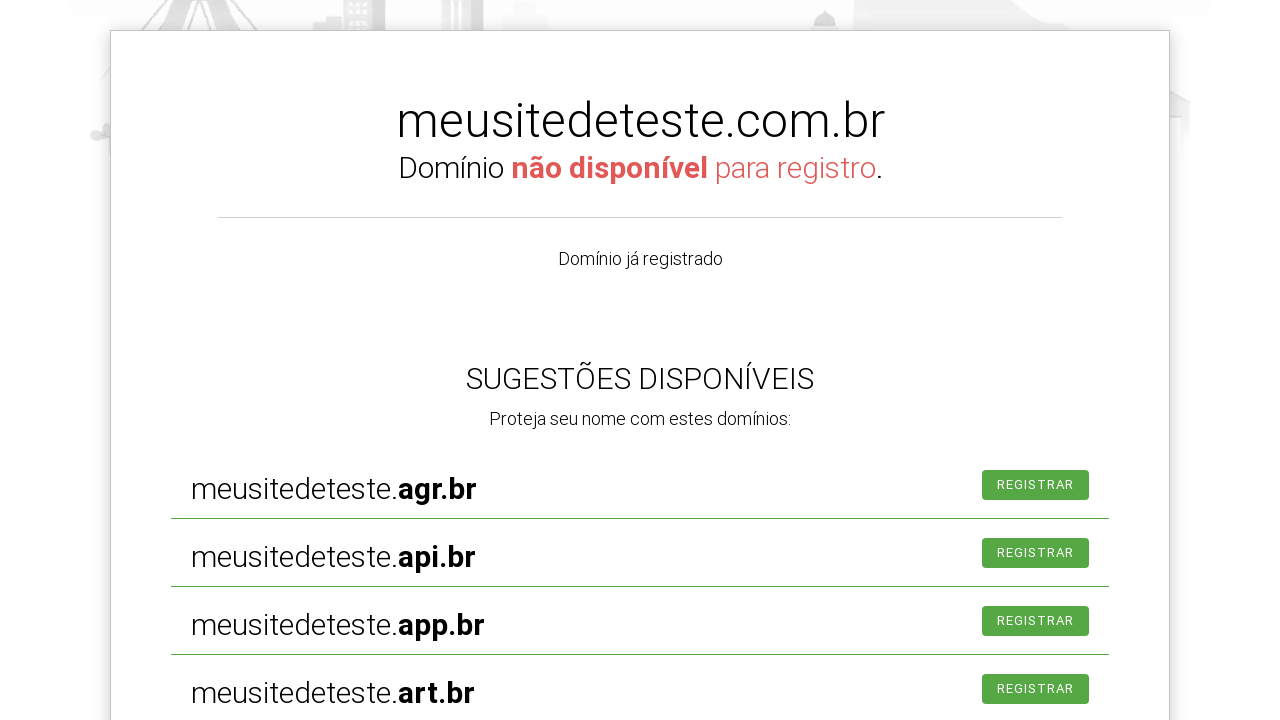